Tests a sign-up or contact form by filling in first name, last name, and email fields, then clicking the submit button.

Starting URL: http://secure-retreat-92358.herokuapp.com/

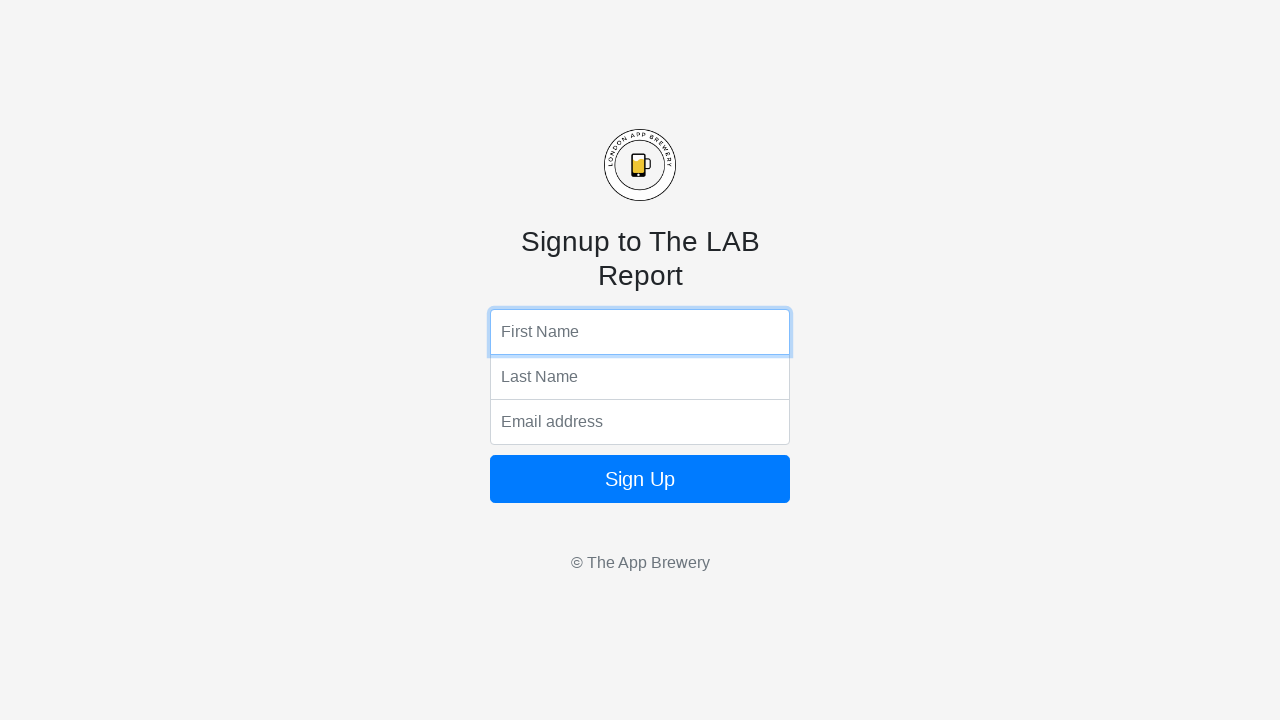

Filled first name field with 'Marcus' on input[name='fName']
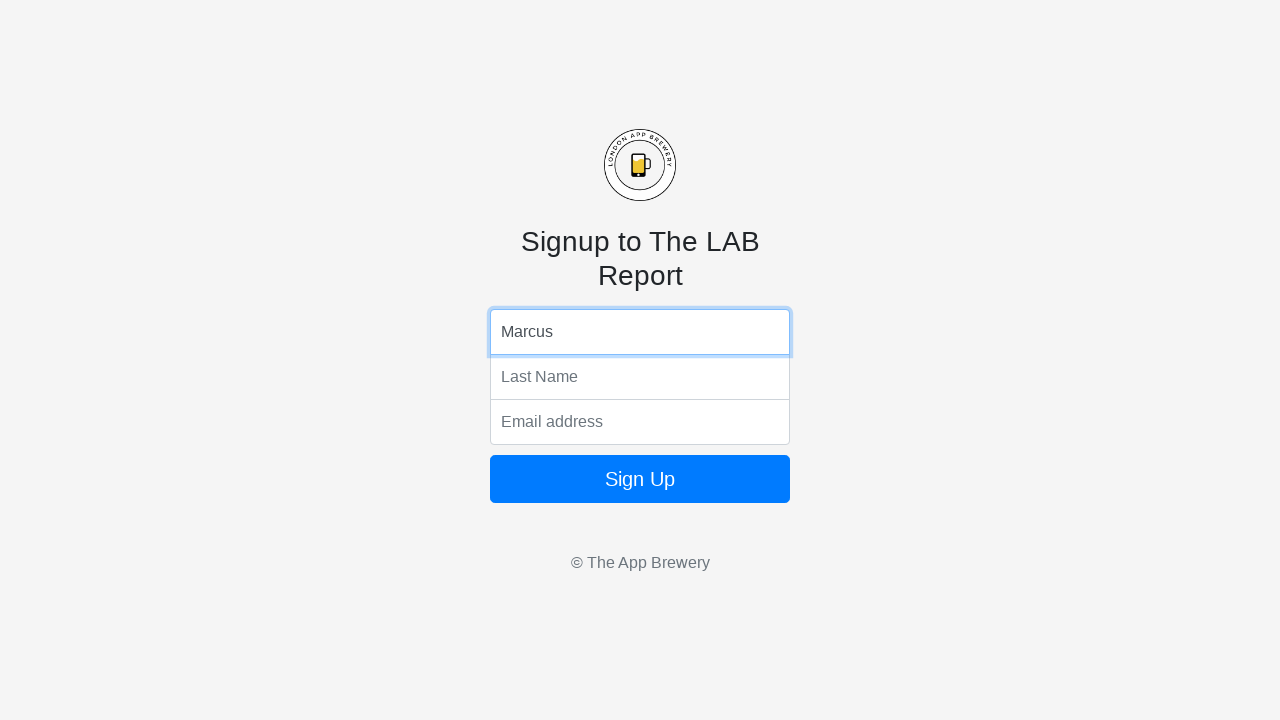

Filled last name field with 'Thompson' on input[name='lName']
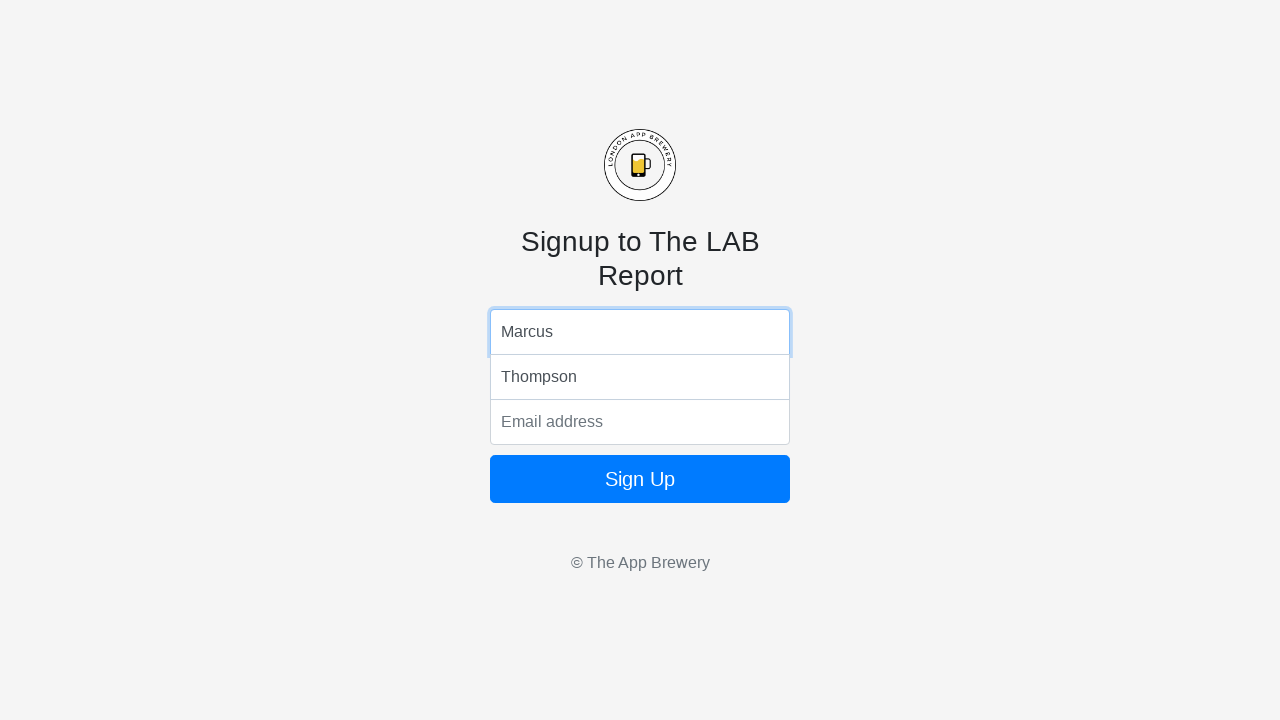

Filled email field with 'marcus.thompson@example.com' on input[name='email']
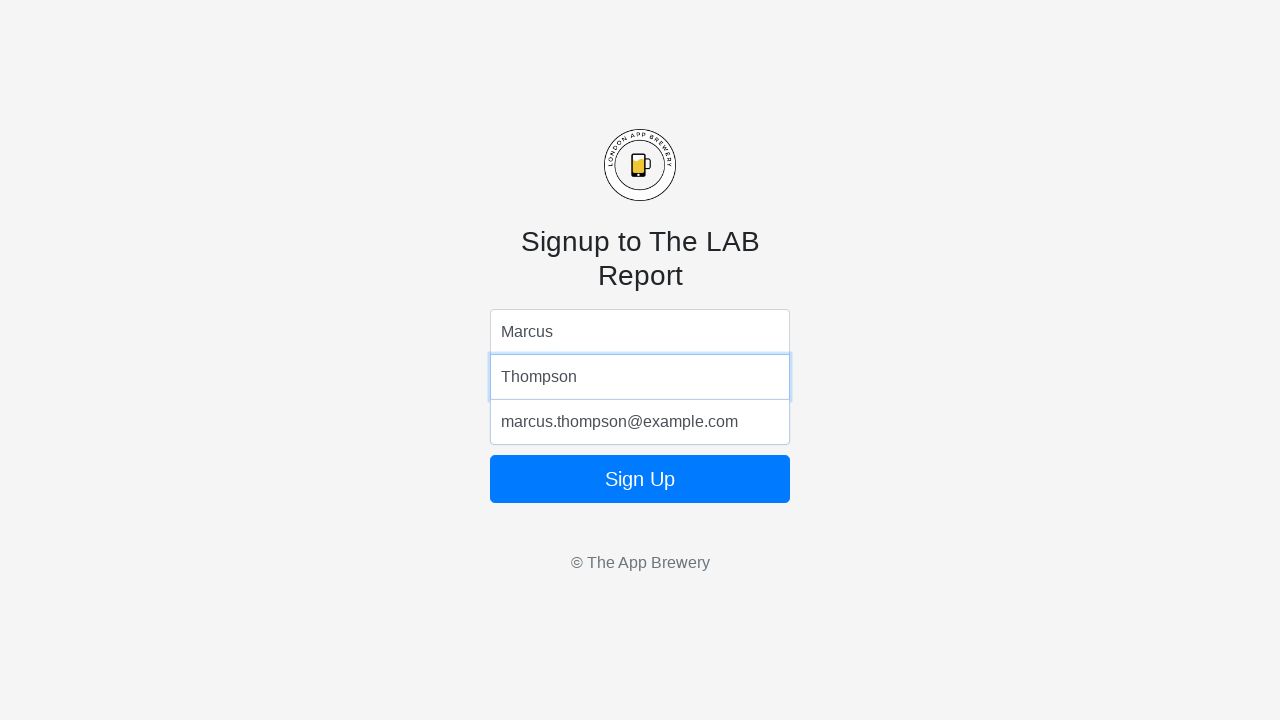

Clicked form submit button at (640, 479) on form button
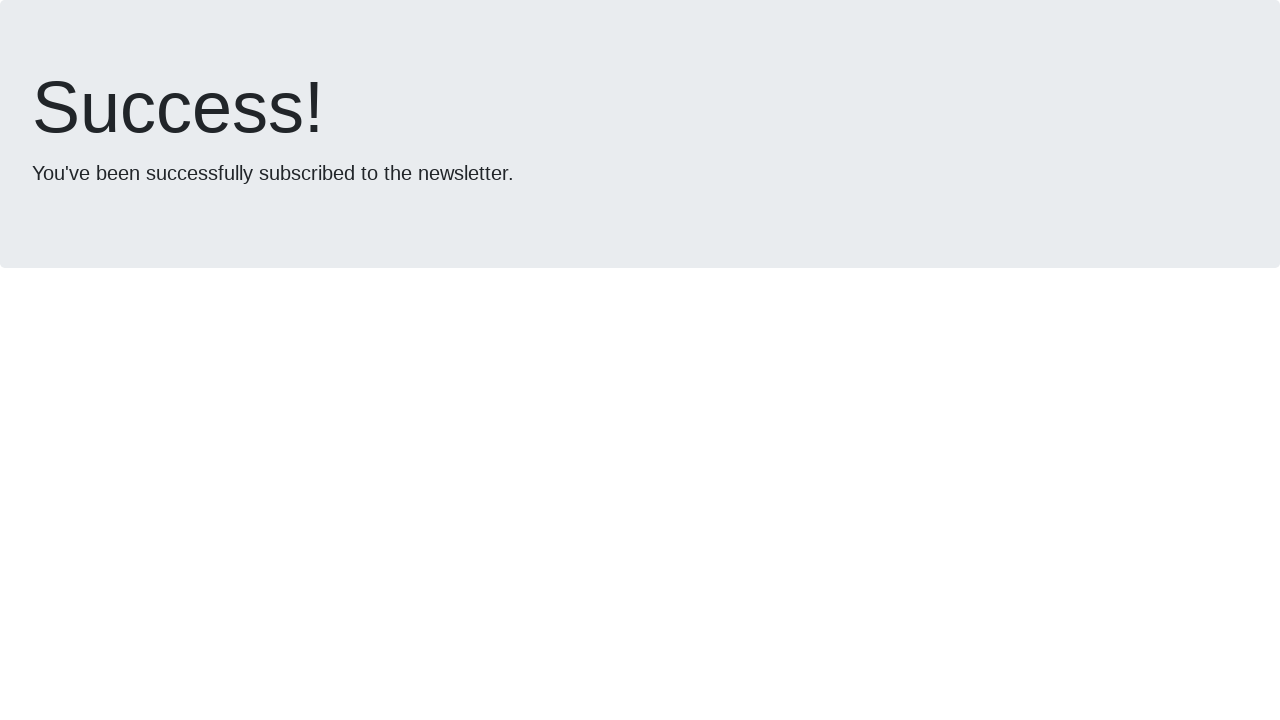

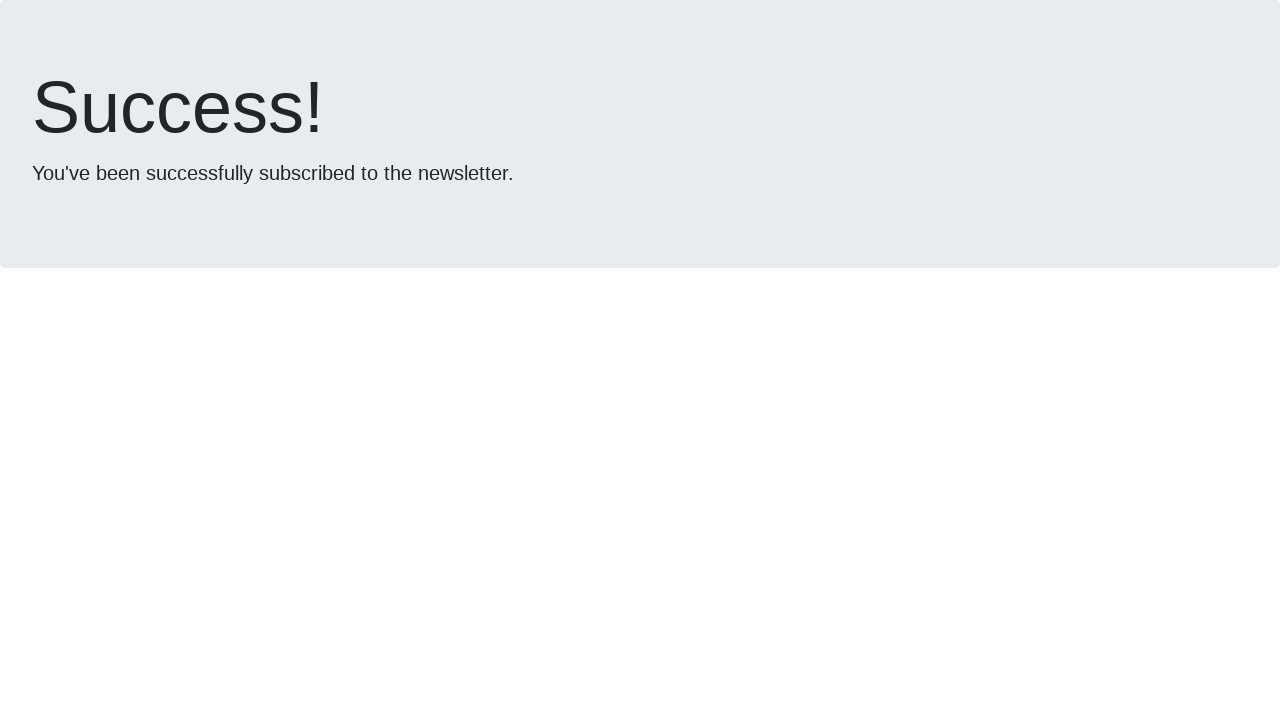